Tests various wait conditions on a demo page including visibility, invisibility, clickability, and text changes of elements

Starting URL: https://www.leafground.com/waits.xhtml

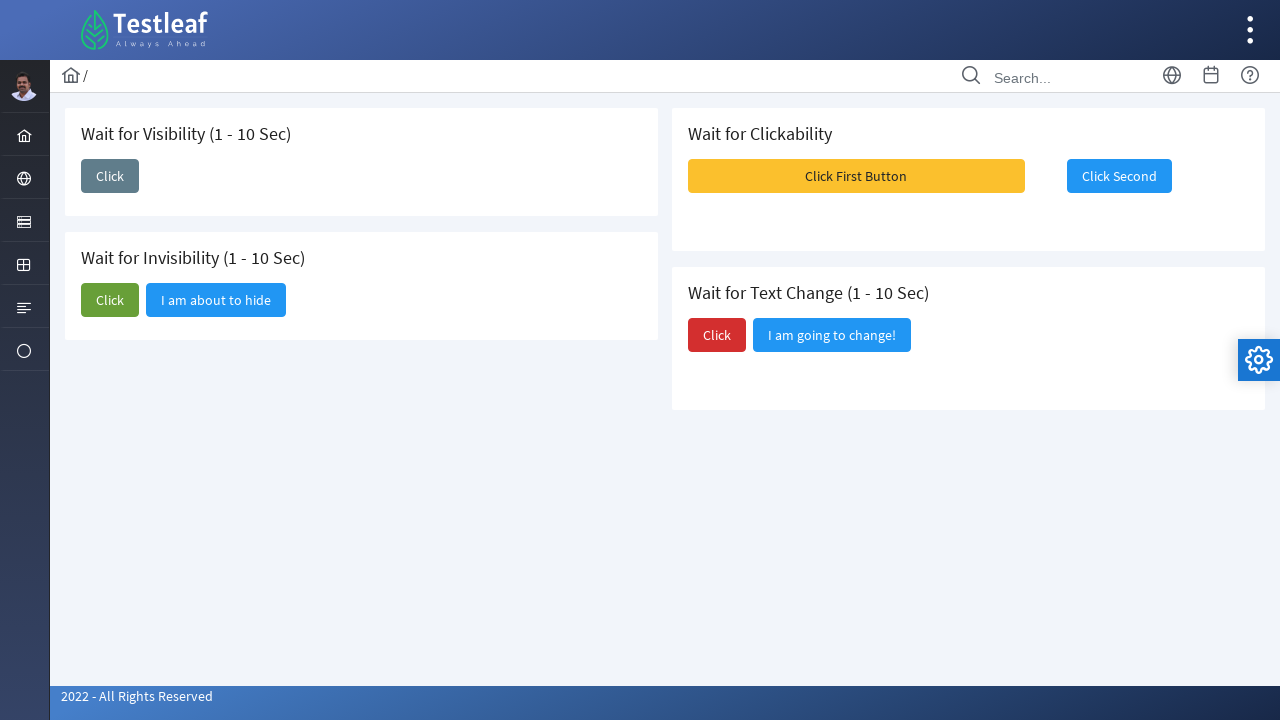

Navigated to waits demo page
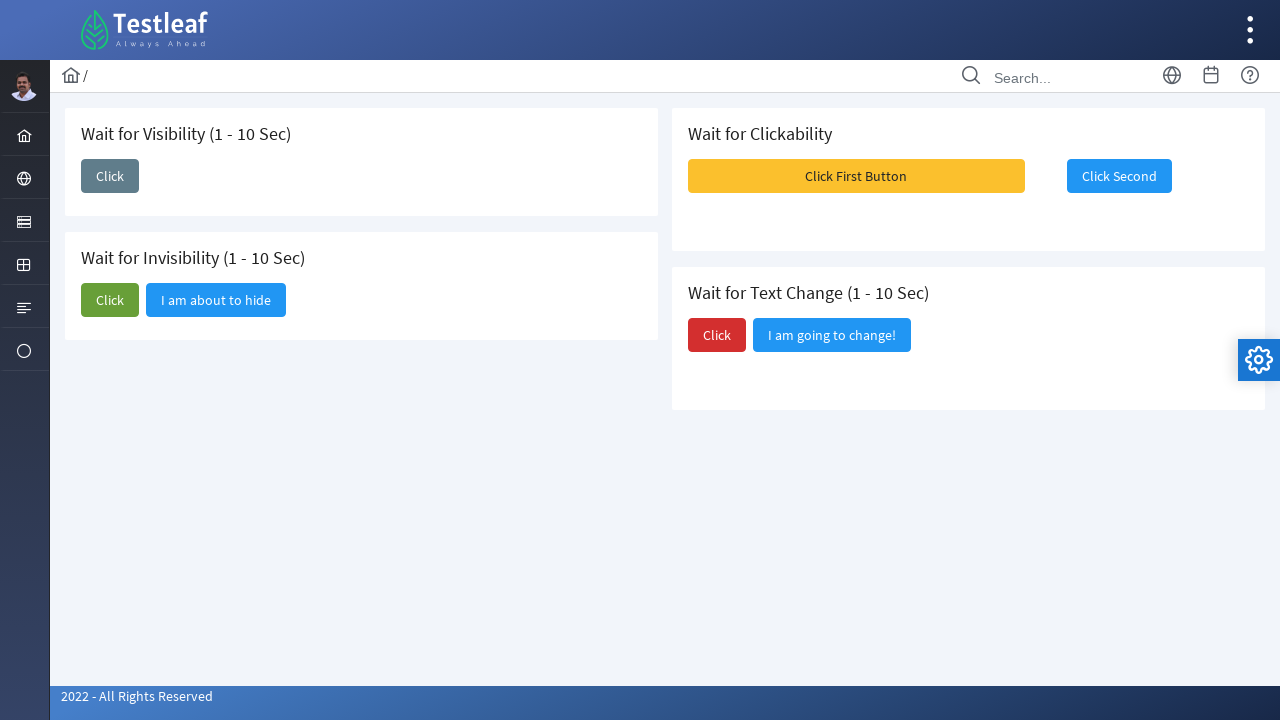

Clicked button to make element visible at (110, 176) on xpath=//span[@class='ui-button-text ui-c']
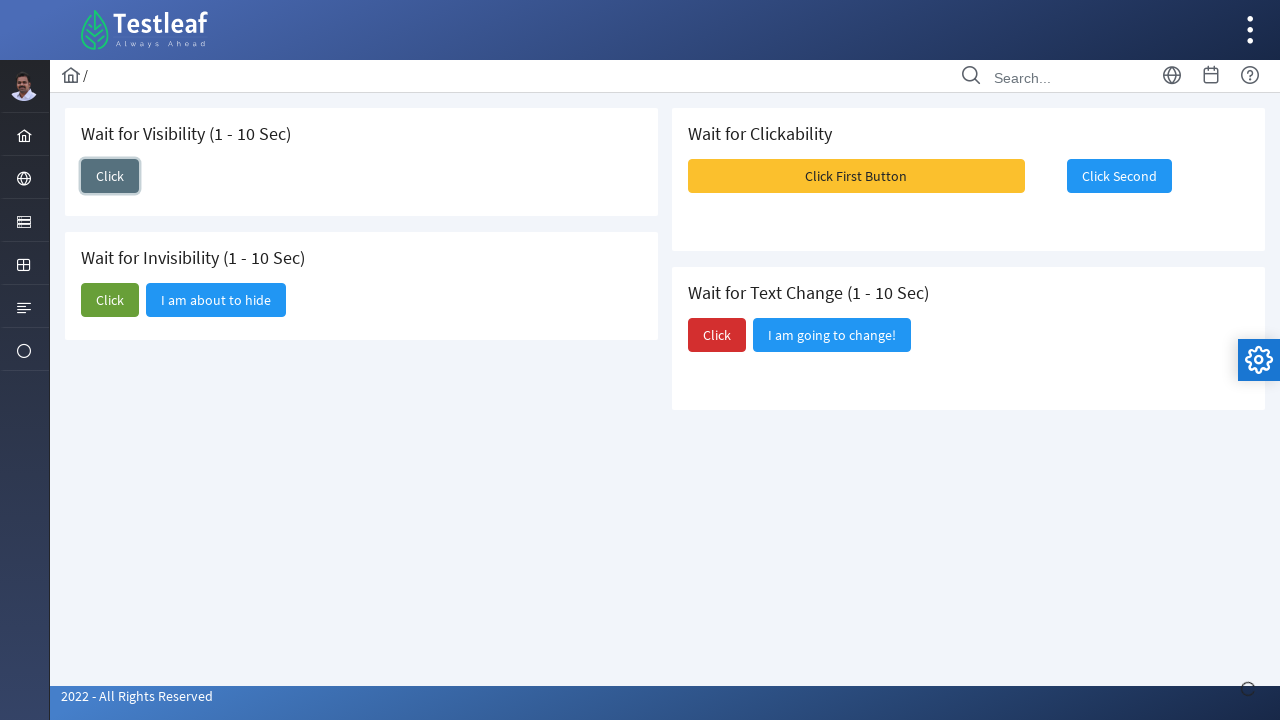

Waited for 'I am here' text to become visible
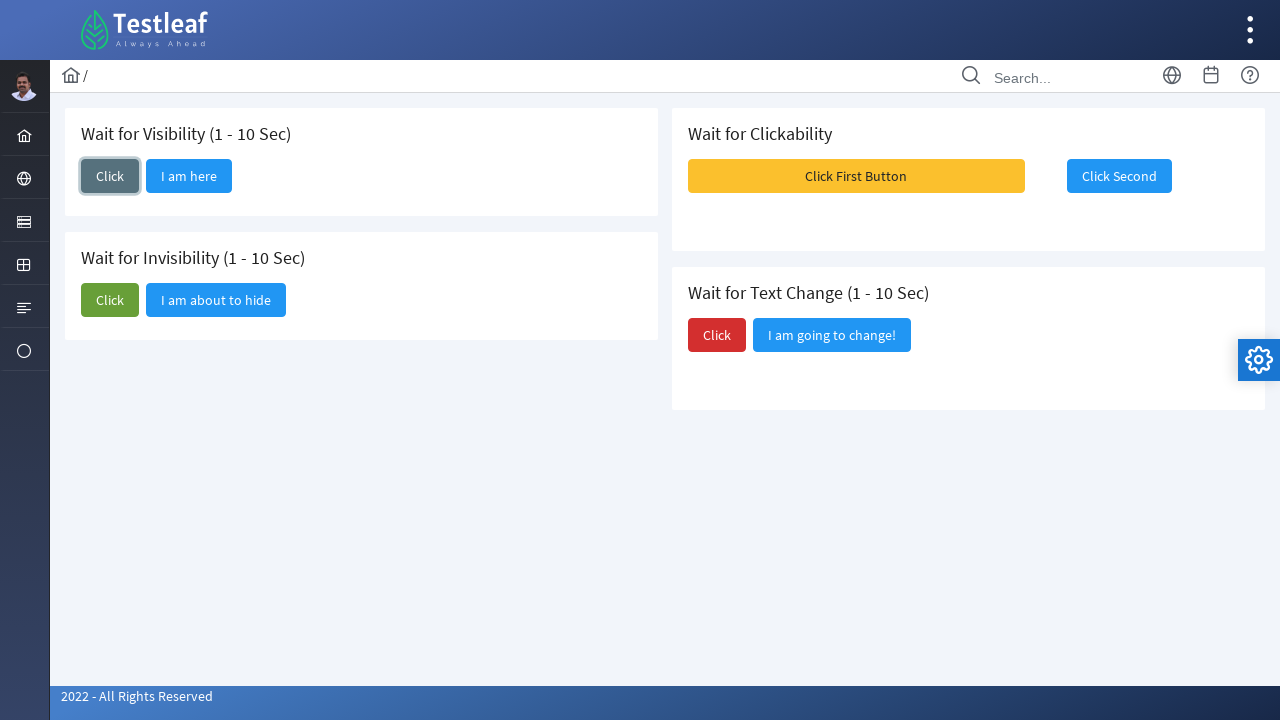

Clicked button to hide element at (110, 300) on xpath=(//span[text()='Click'])[2]
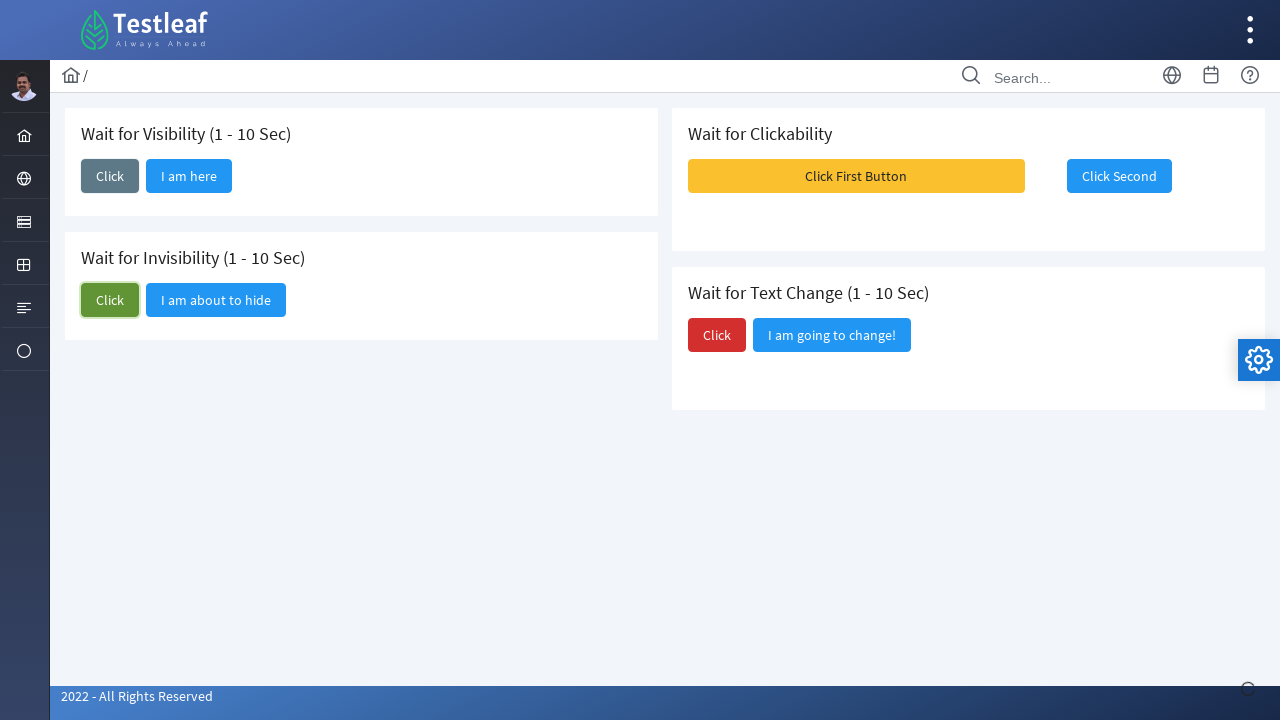

Waited for 'I am about to hide' text to become invisible
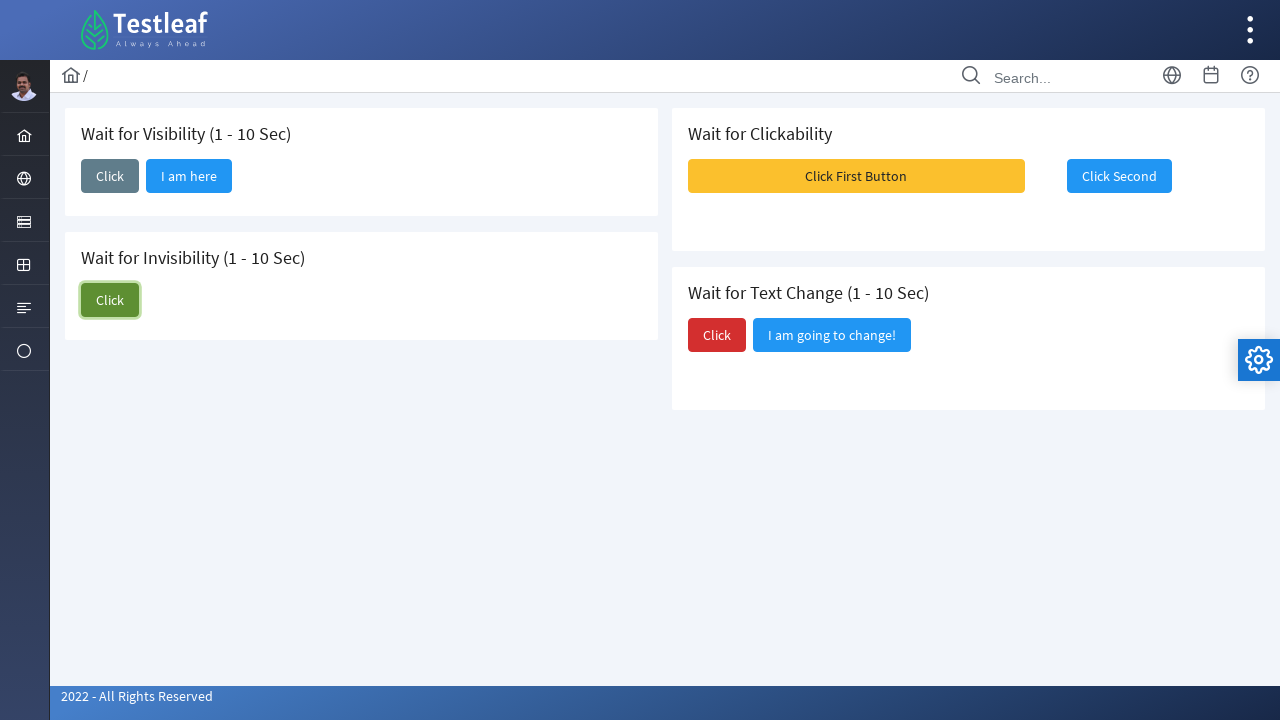

Clicked 'Click First Button' button at (856, 176) on xpath=//span[text()='Click First Button']
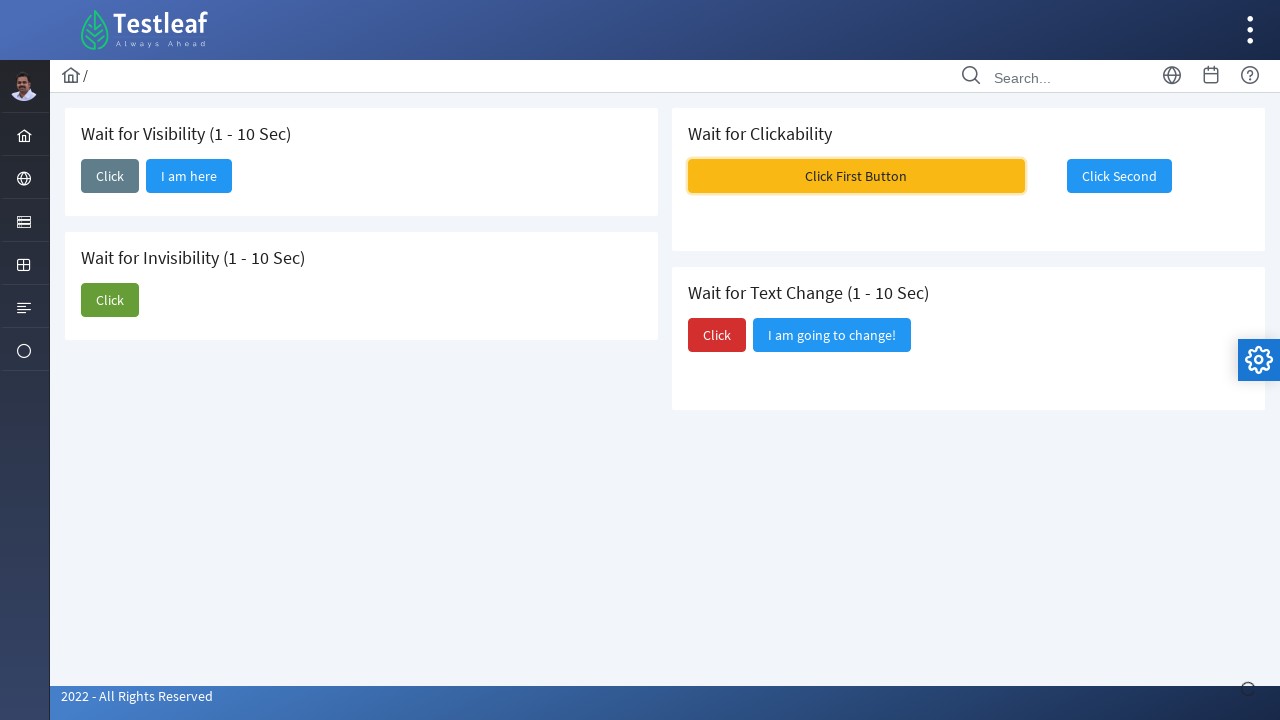

Waited for 'Click Second' button to become clickable and visible
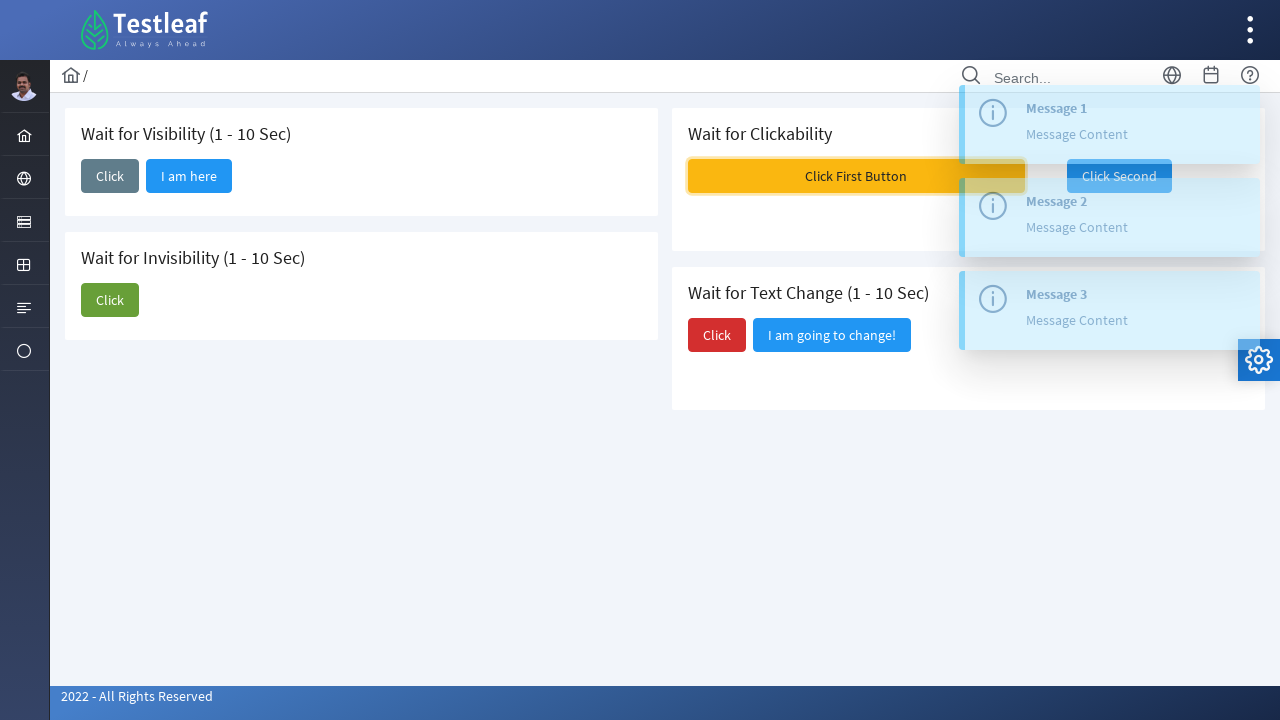

Clicked button to change text at (717, 335) on xpath=(//span[text()='Click'])[3]
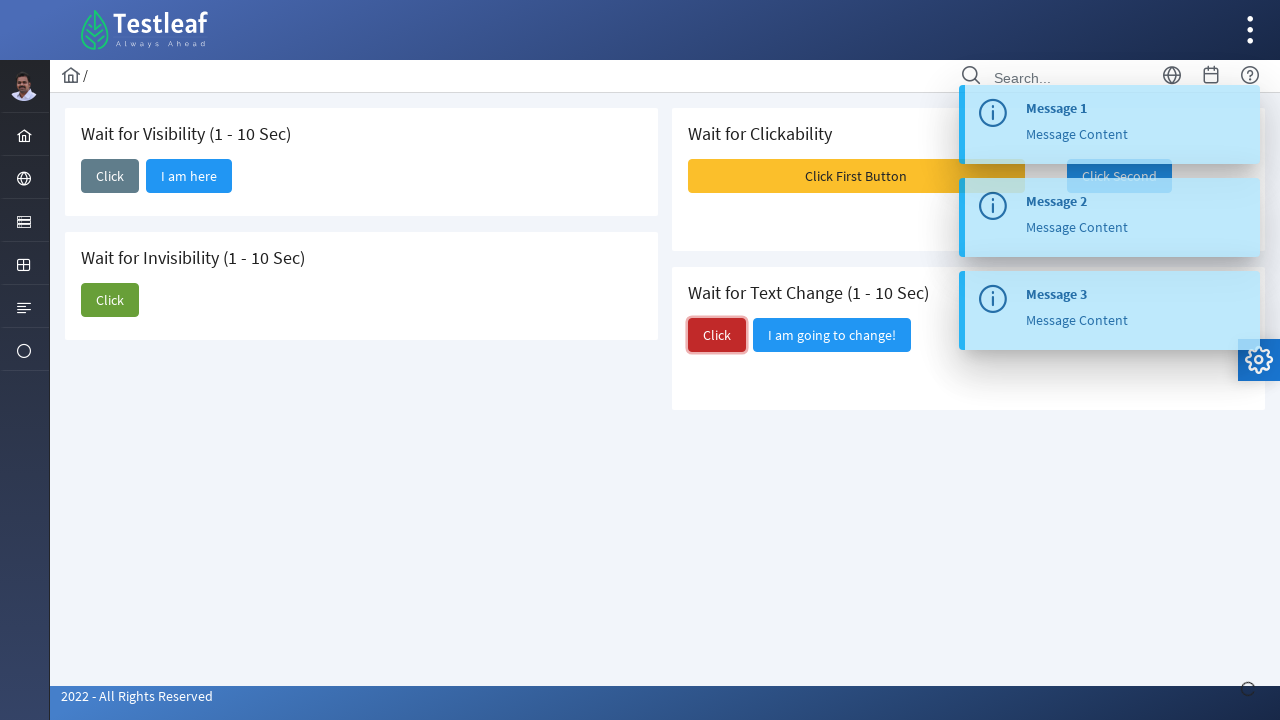

Waited for text to change to 'Did you notice?'
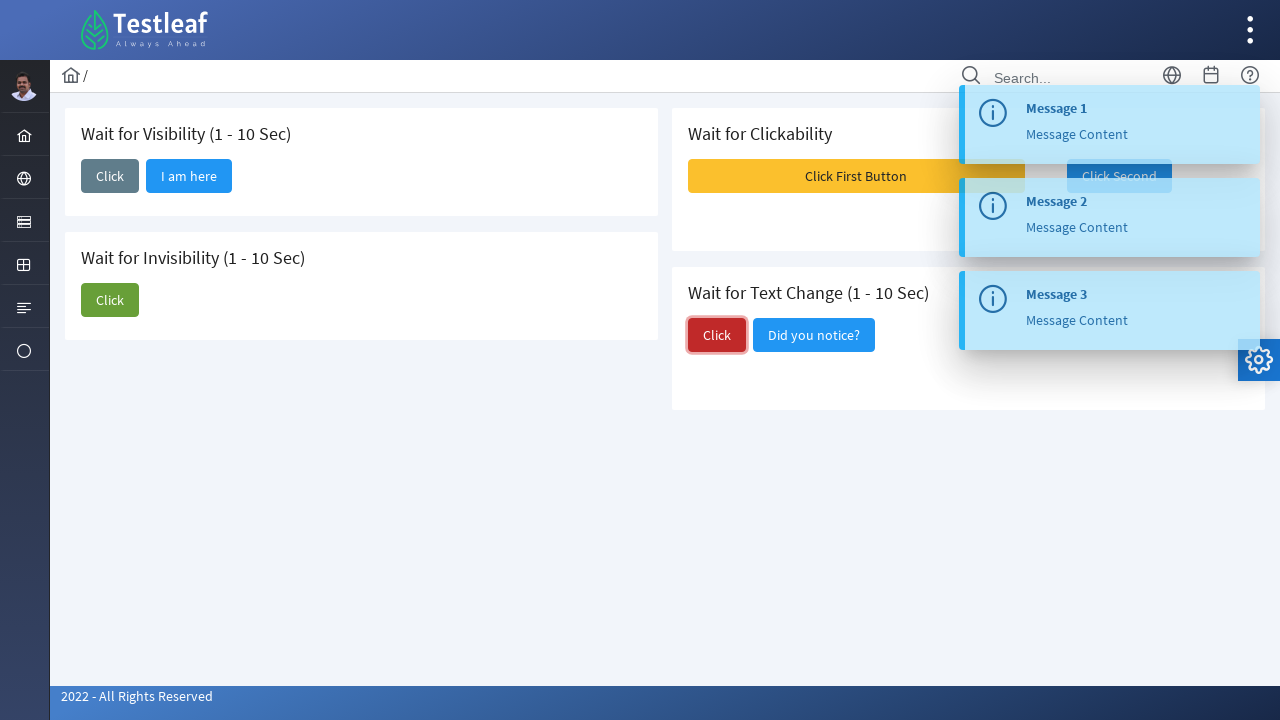

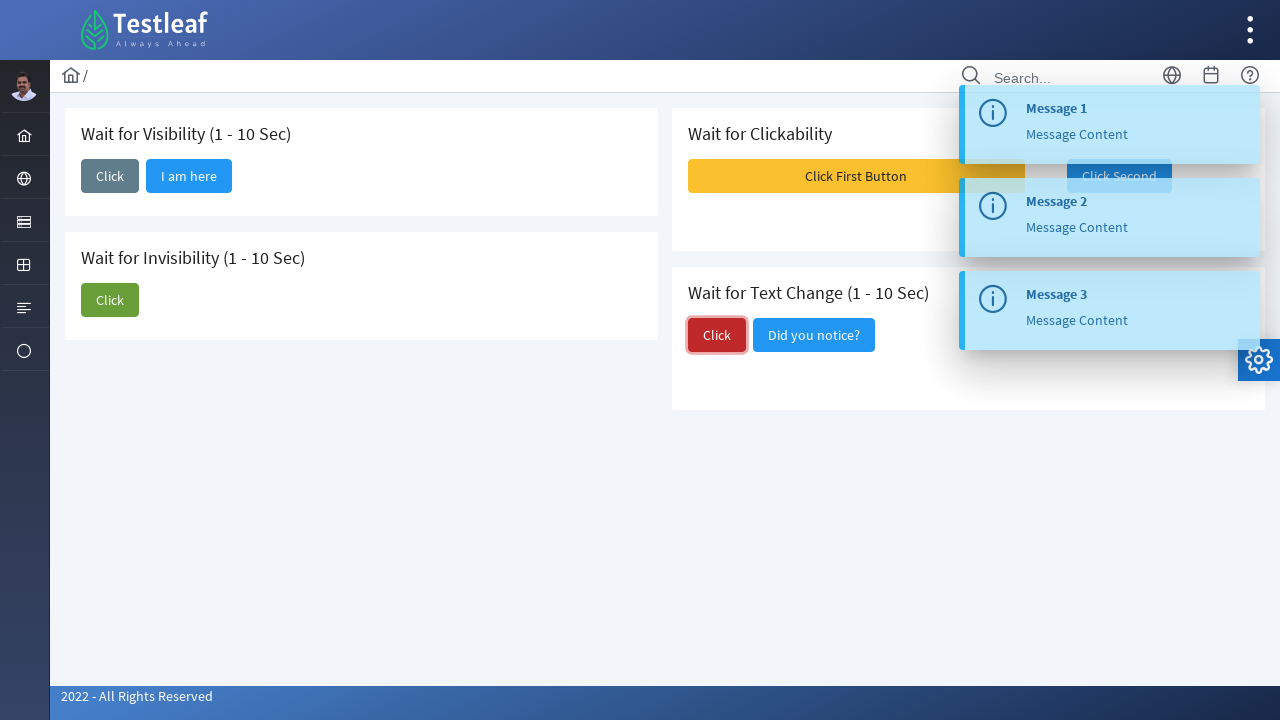